Tests window handle functionality by clicking a link that opens a new window, verifying content on both windows, and switching between them

Starting URL: https://the-internet.herokuapp.com/windows

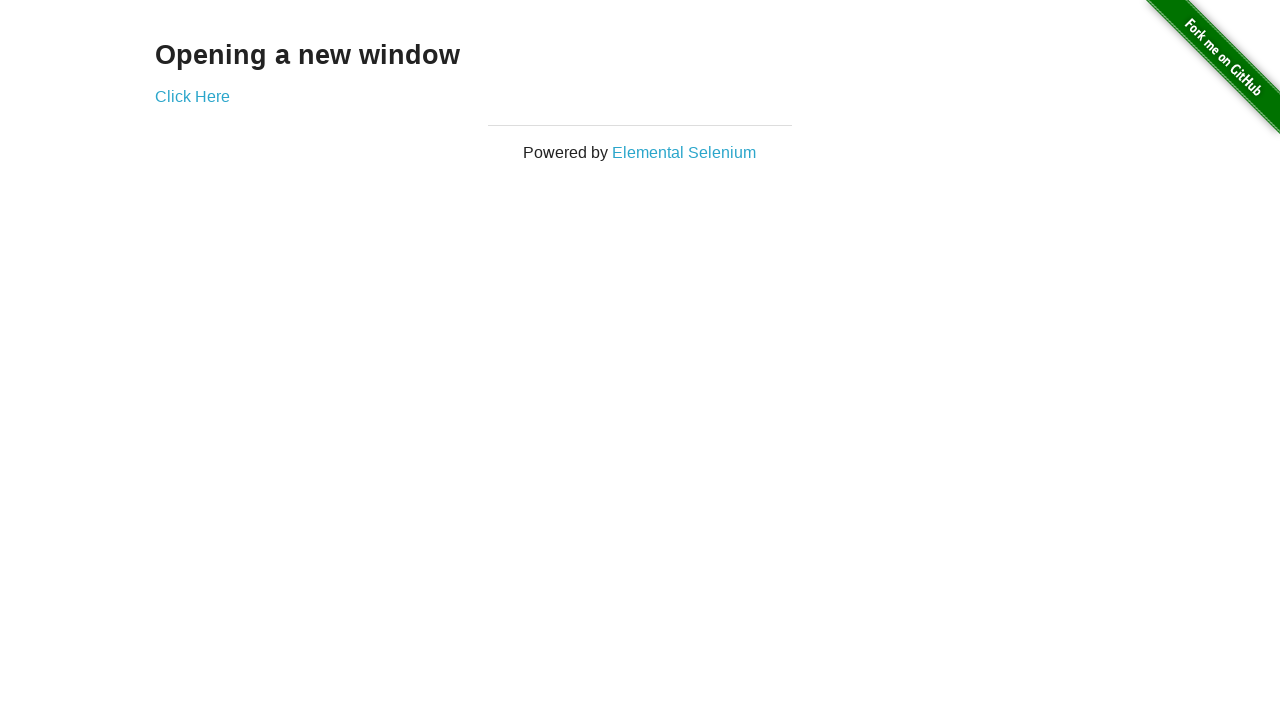

Waited for h3 selector to load on initial page
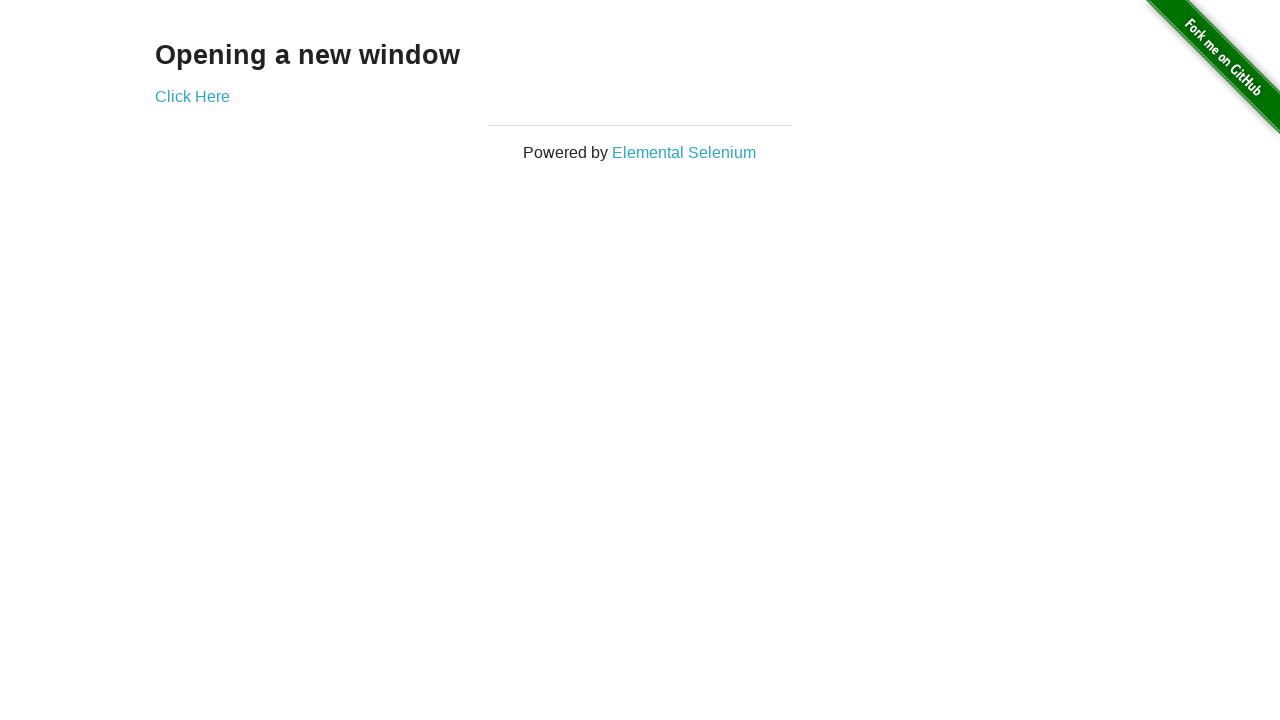

Verified h3 text is 'Opening a new window'
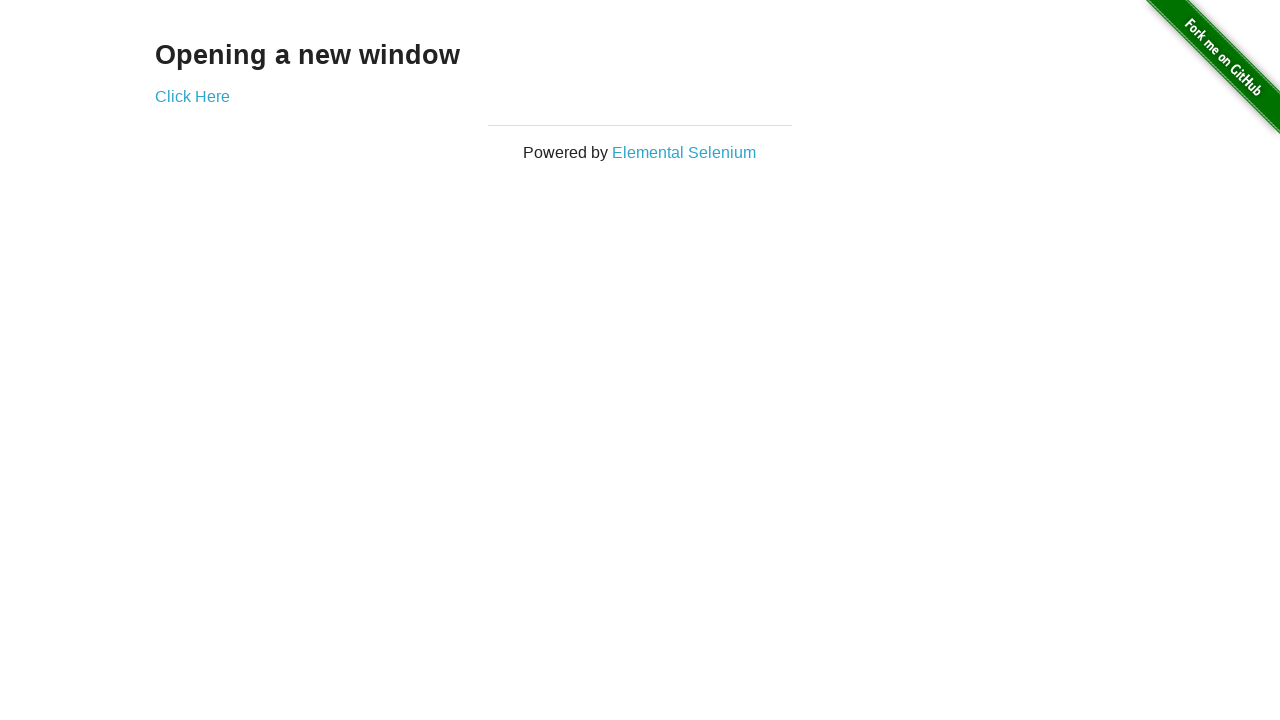

Verified initial page title is 'The Internet'
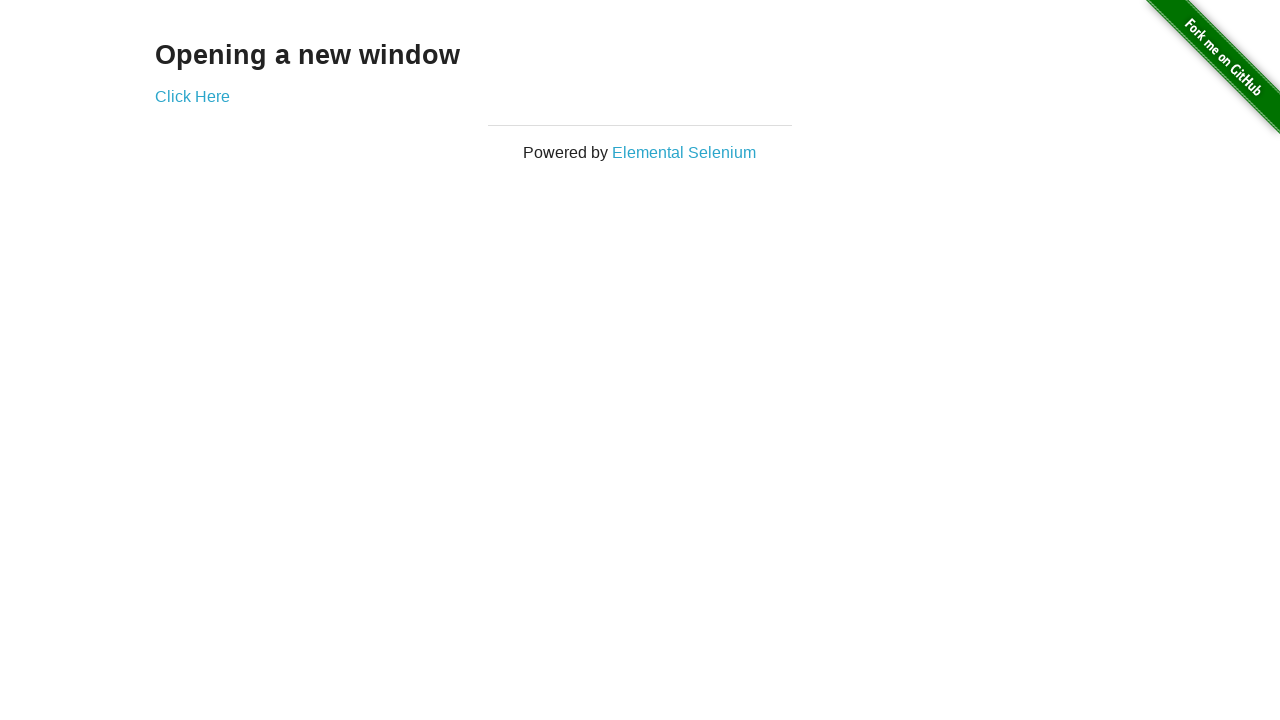

Clicked 'Click Here' link to open new window at (192, 96) on xpath=//a[text()='Click Here']
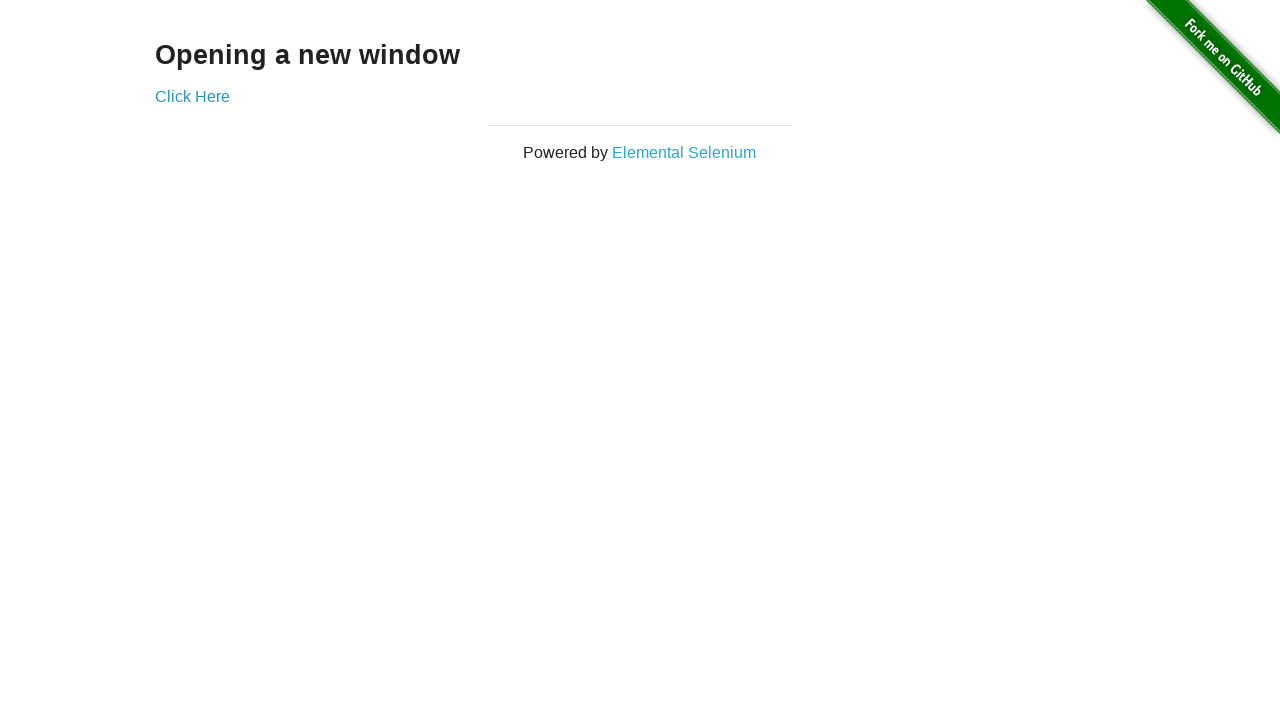

New window opened and loaded
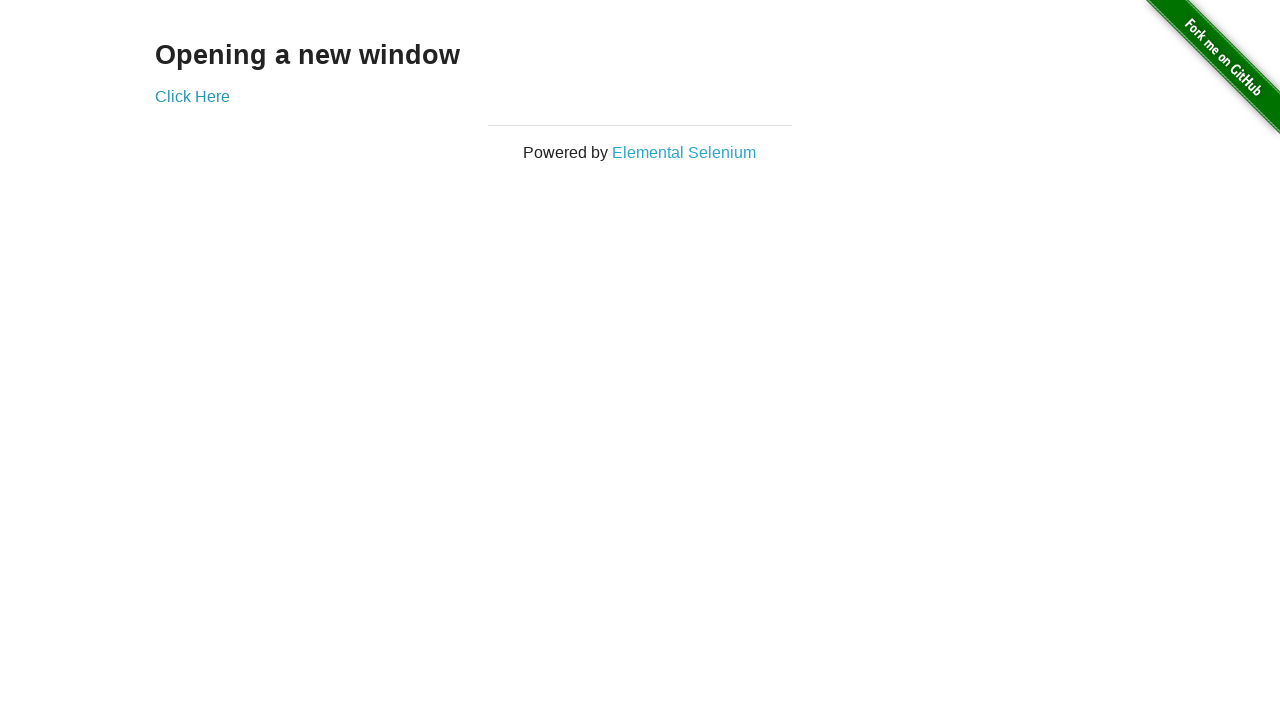

Verified new window title is 'New Window'
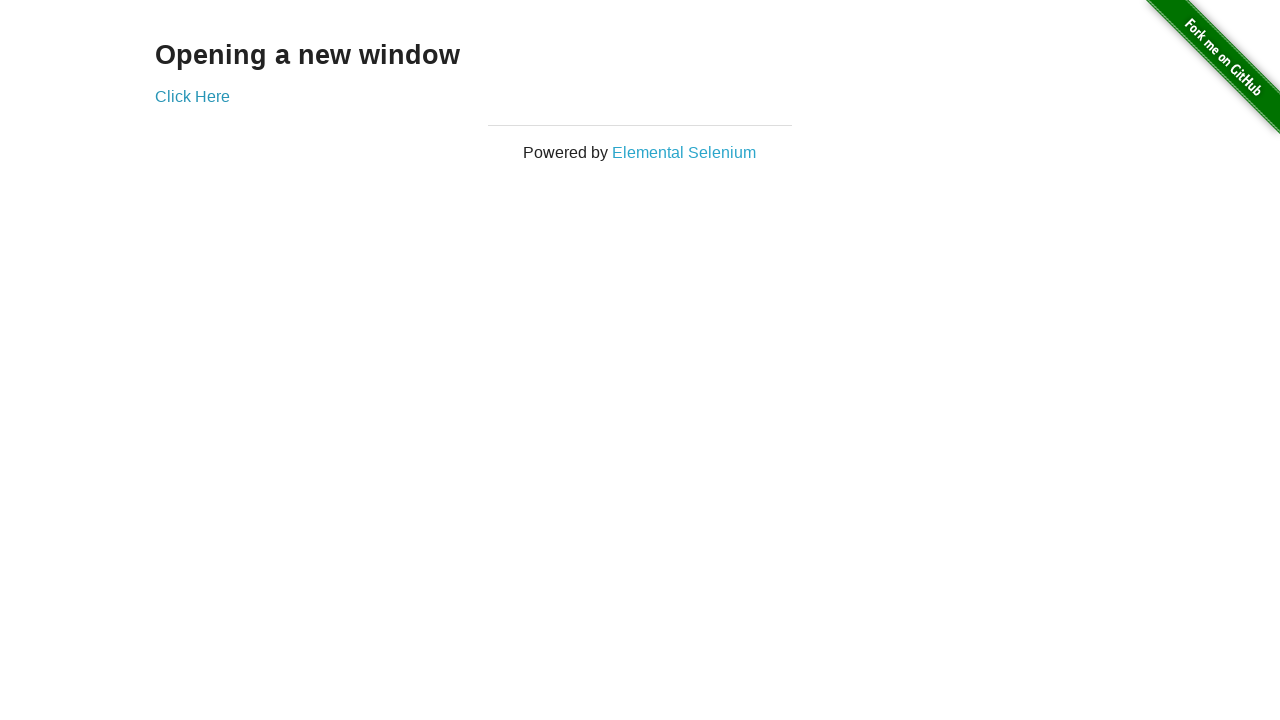

Verified new window h3 text is 'New Window'
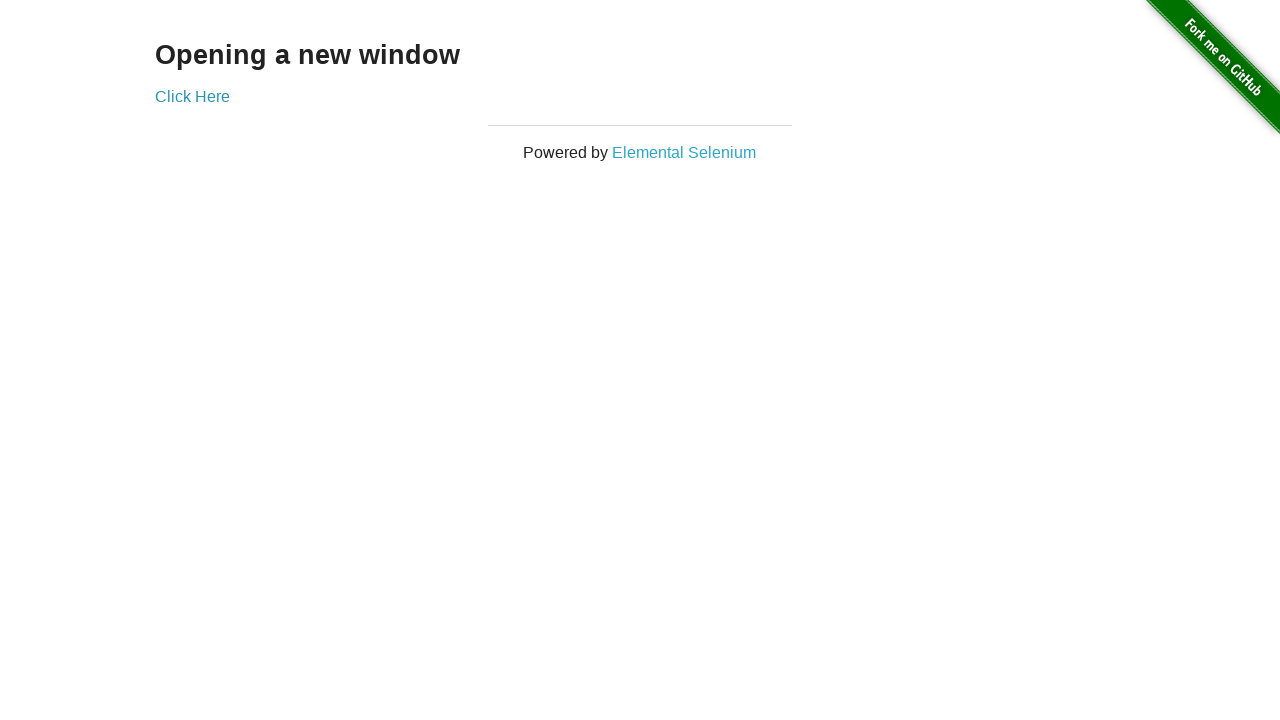

Switched back to original page
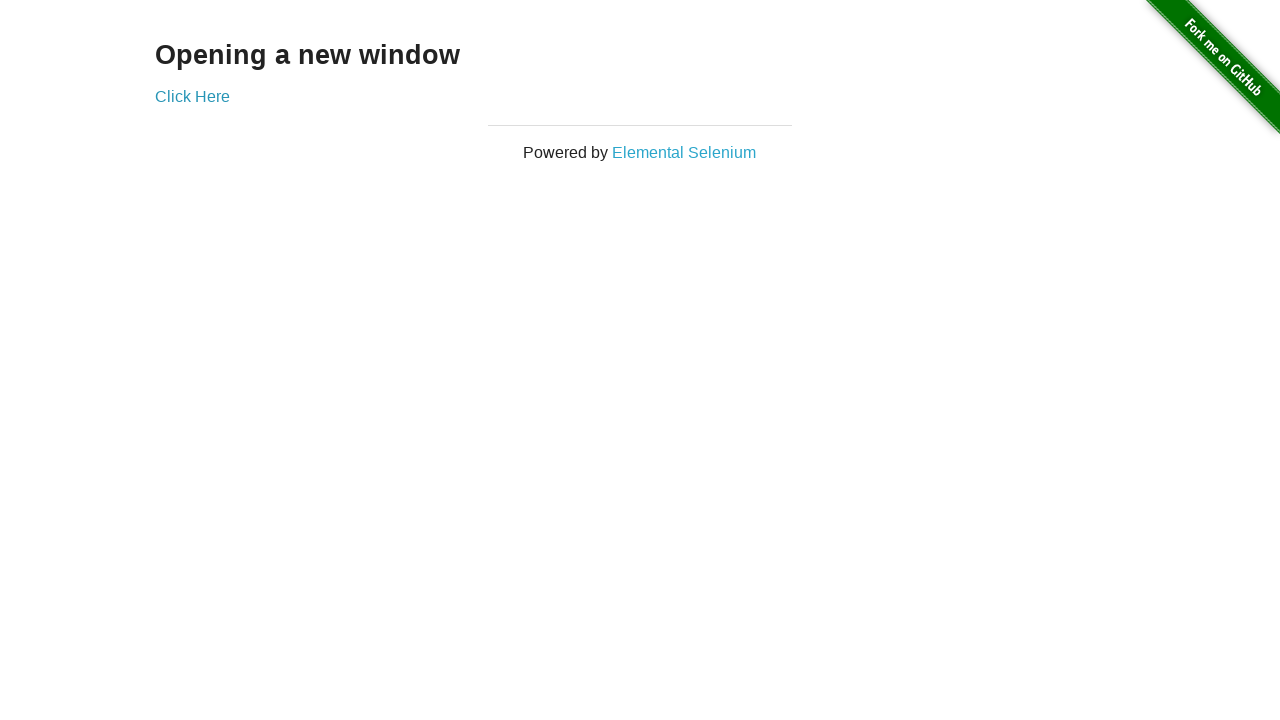

Verified original page title is still 'The Internet'
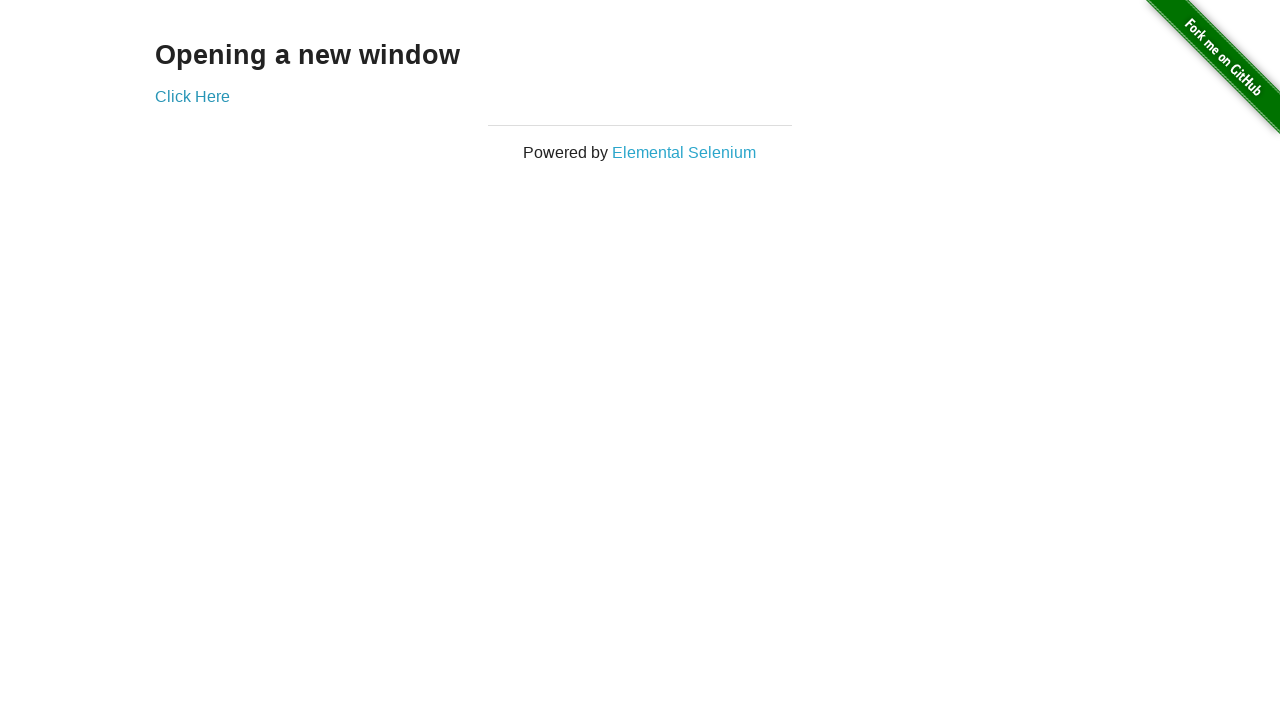

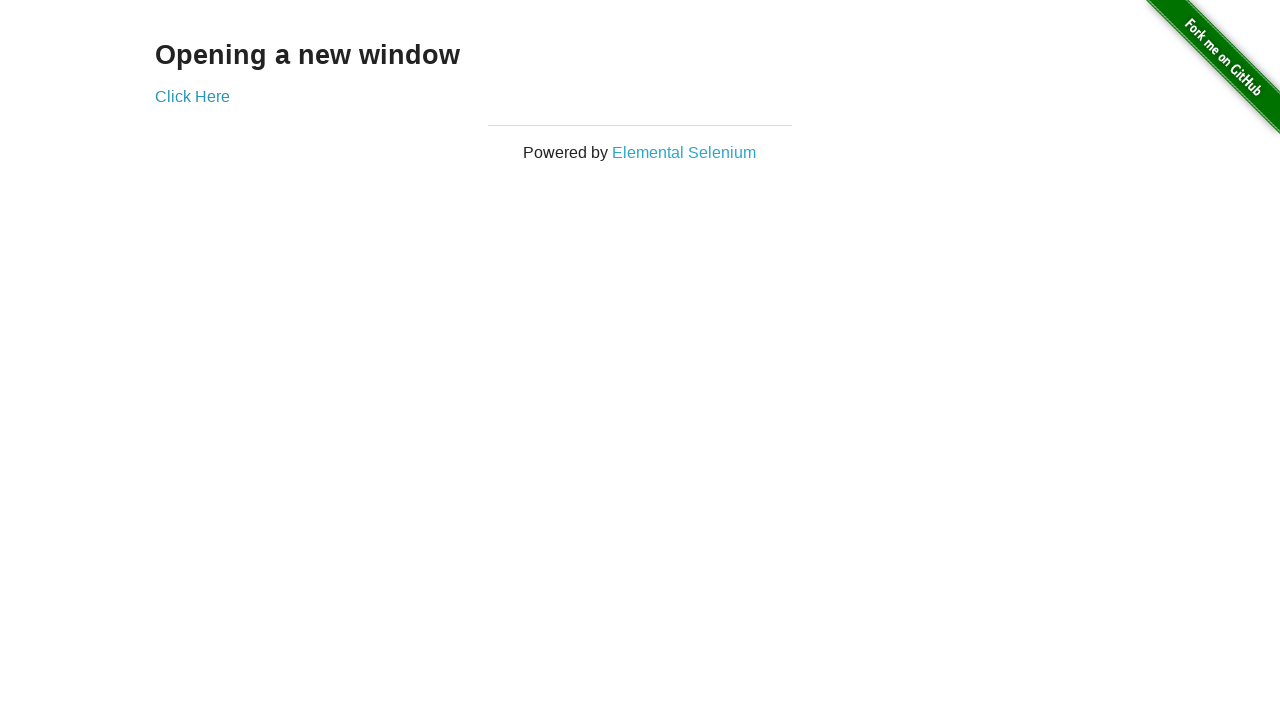